Tests a slow calculator application by setting a delay value, performing an addition operation (7 + 8), and verifying the result displays 15

Starting URL: https://bonigarcia.dev/selenium-webdriver-java/slow-calculator.html

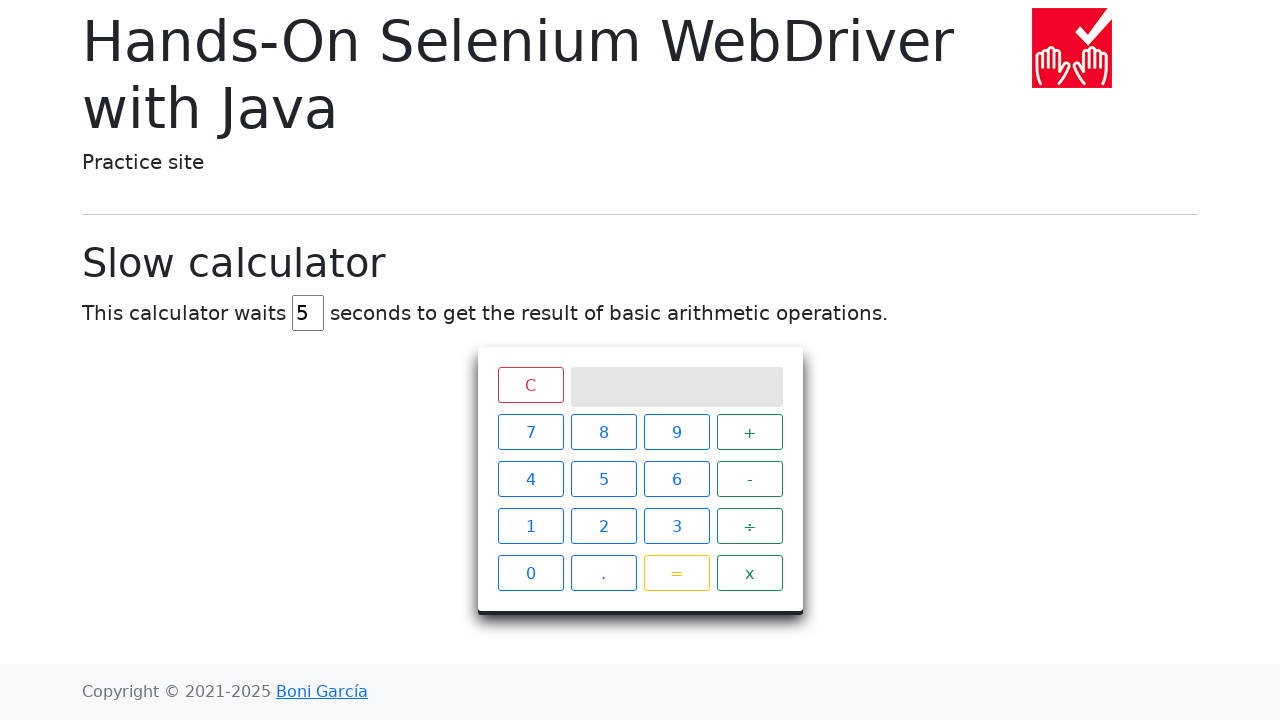

Set viewport size to 1920x1080
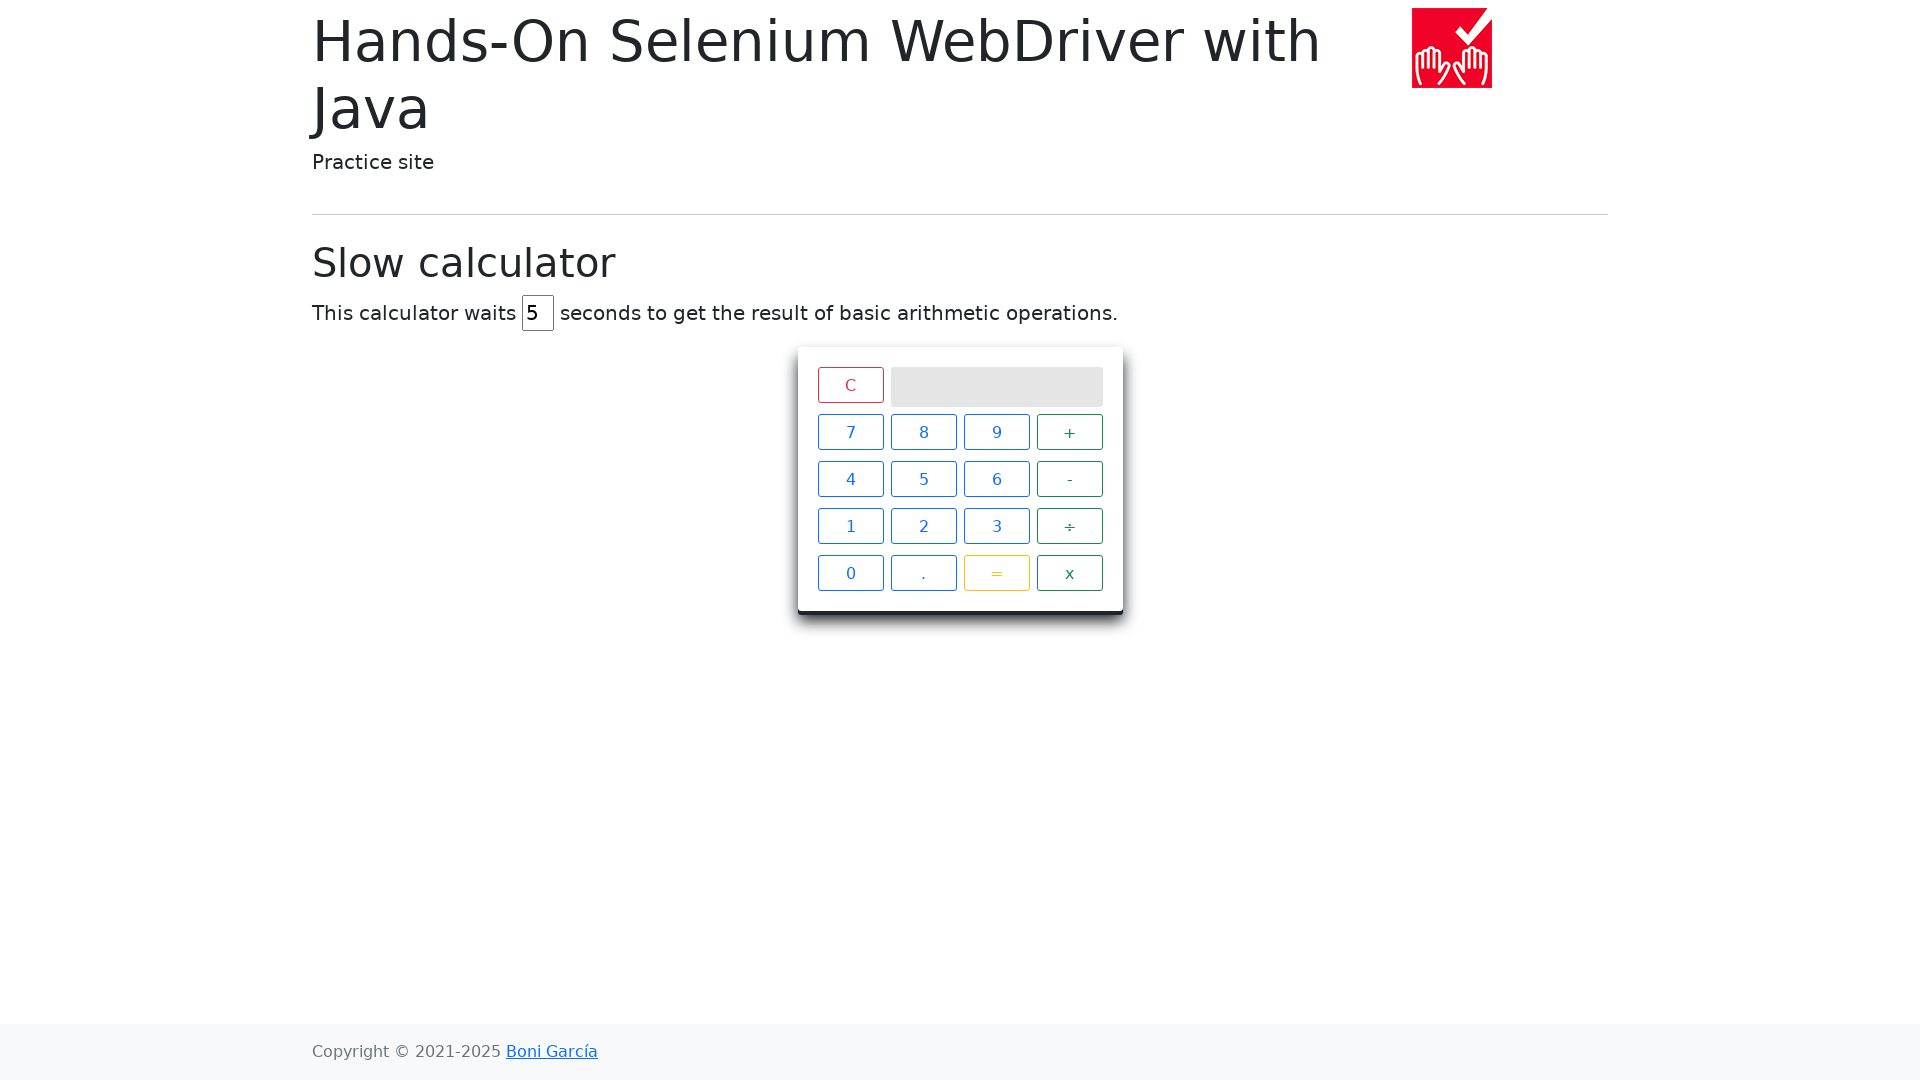

Located delay input field
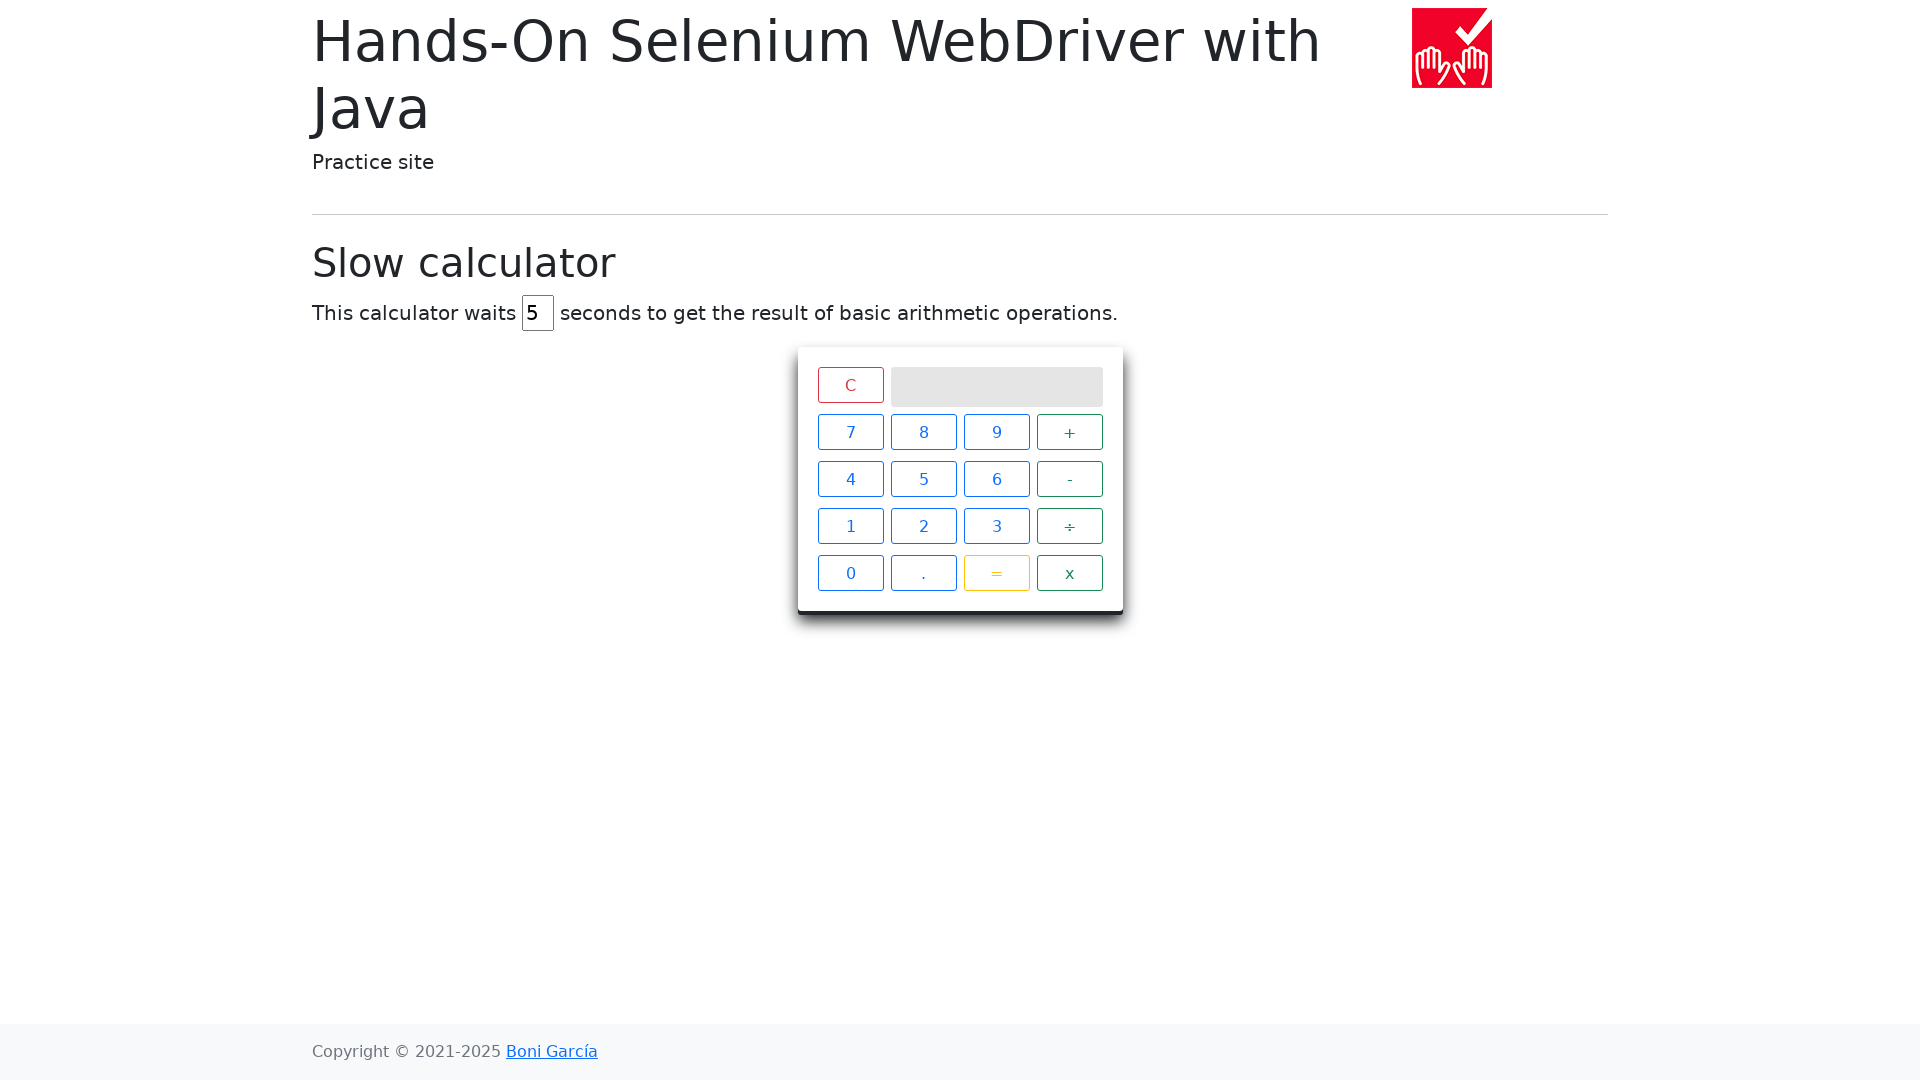

Cleared delay field on #delay
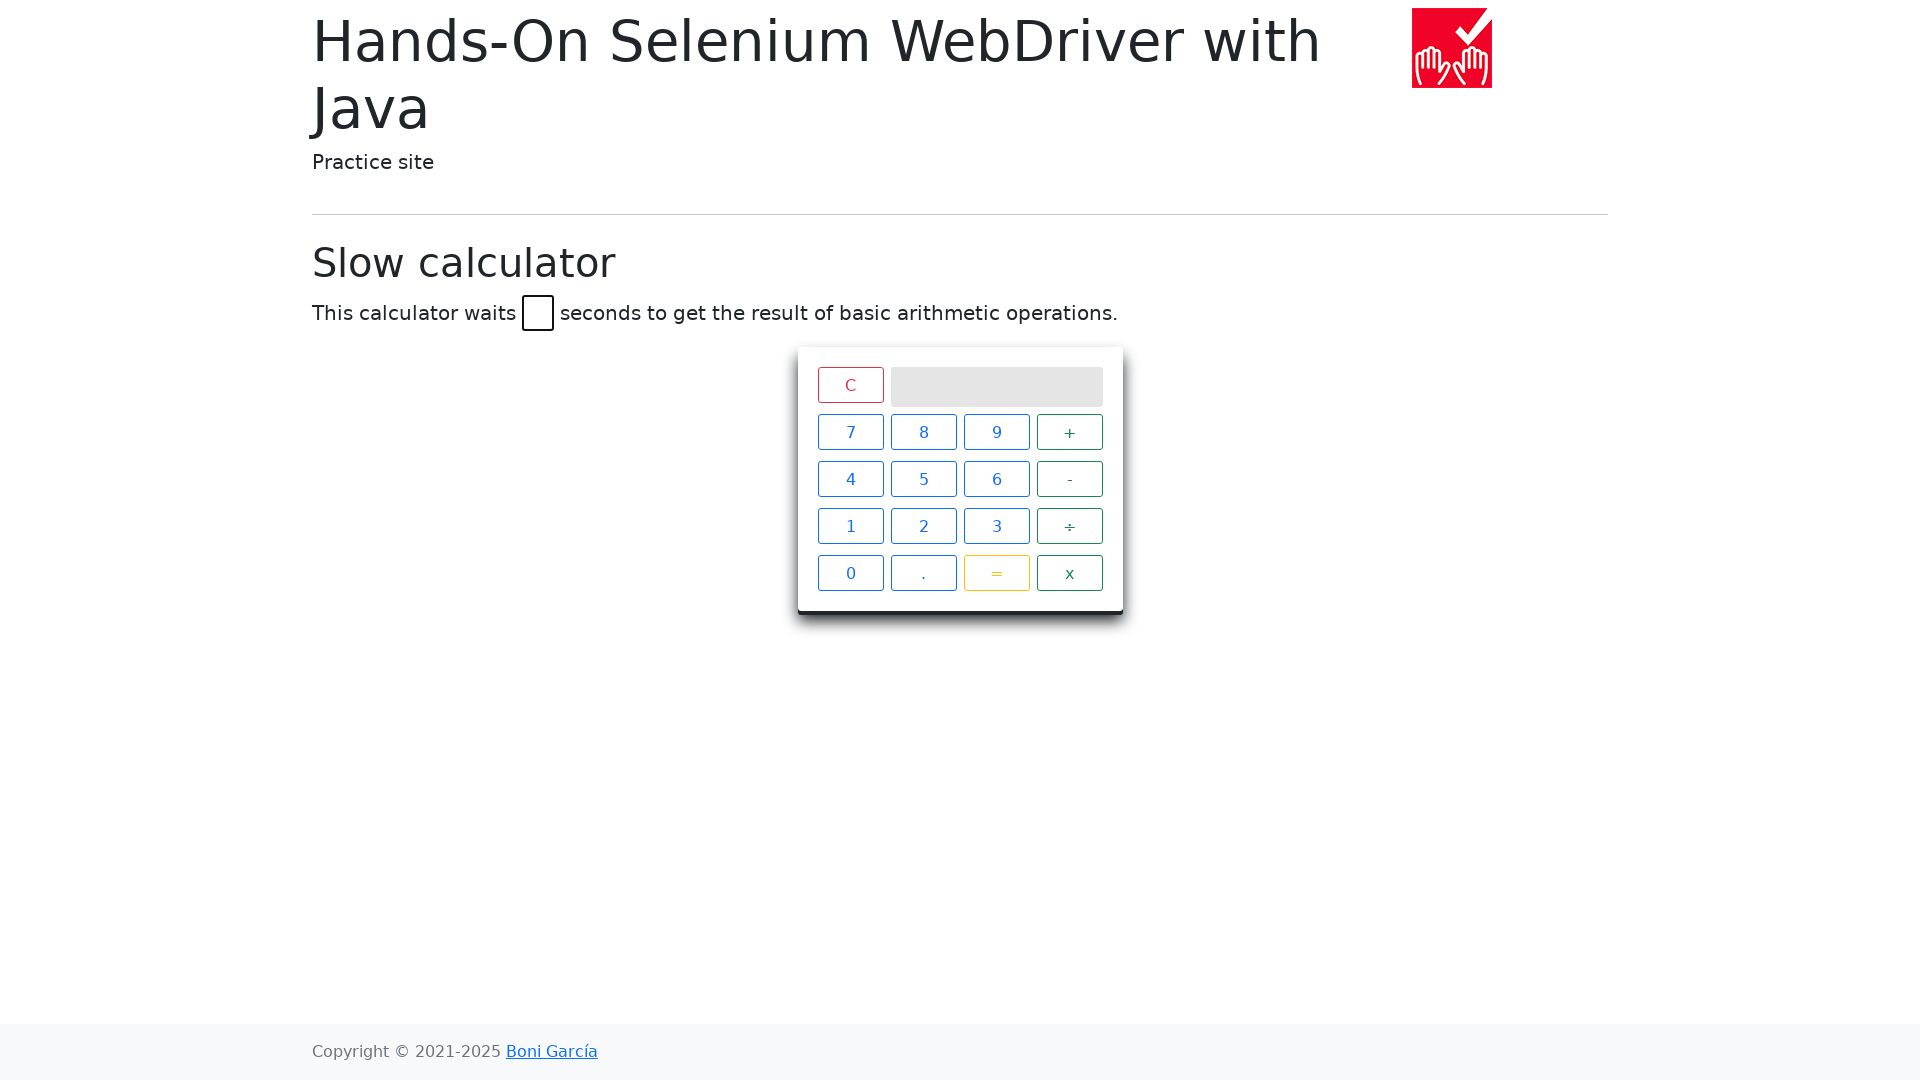

Set delay to 45 seconds on #delay
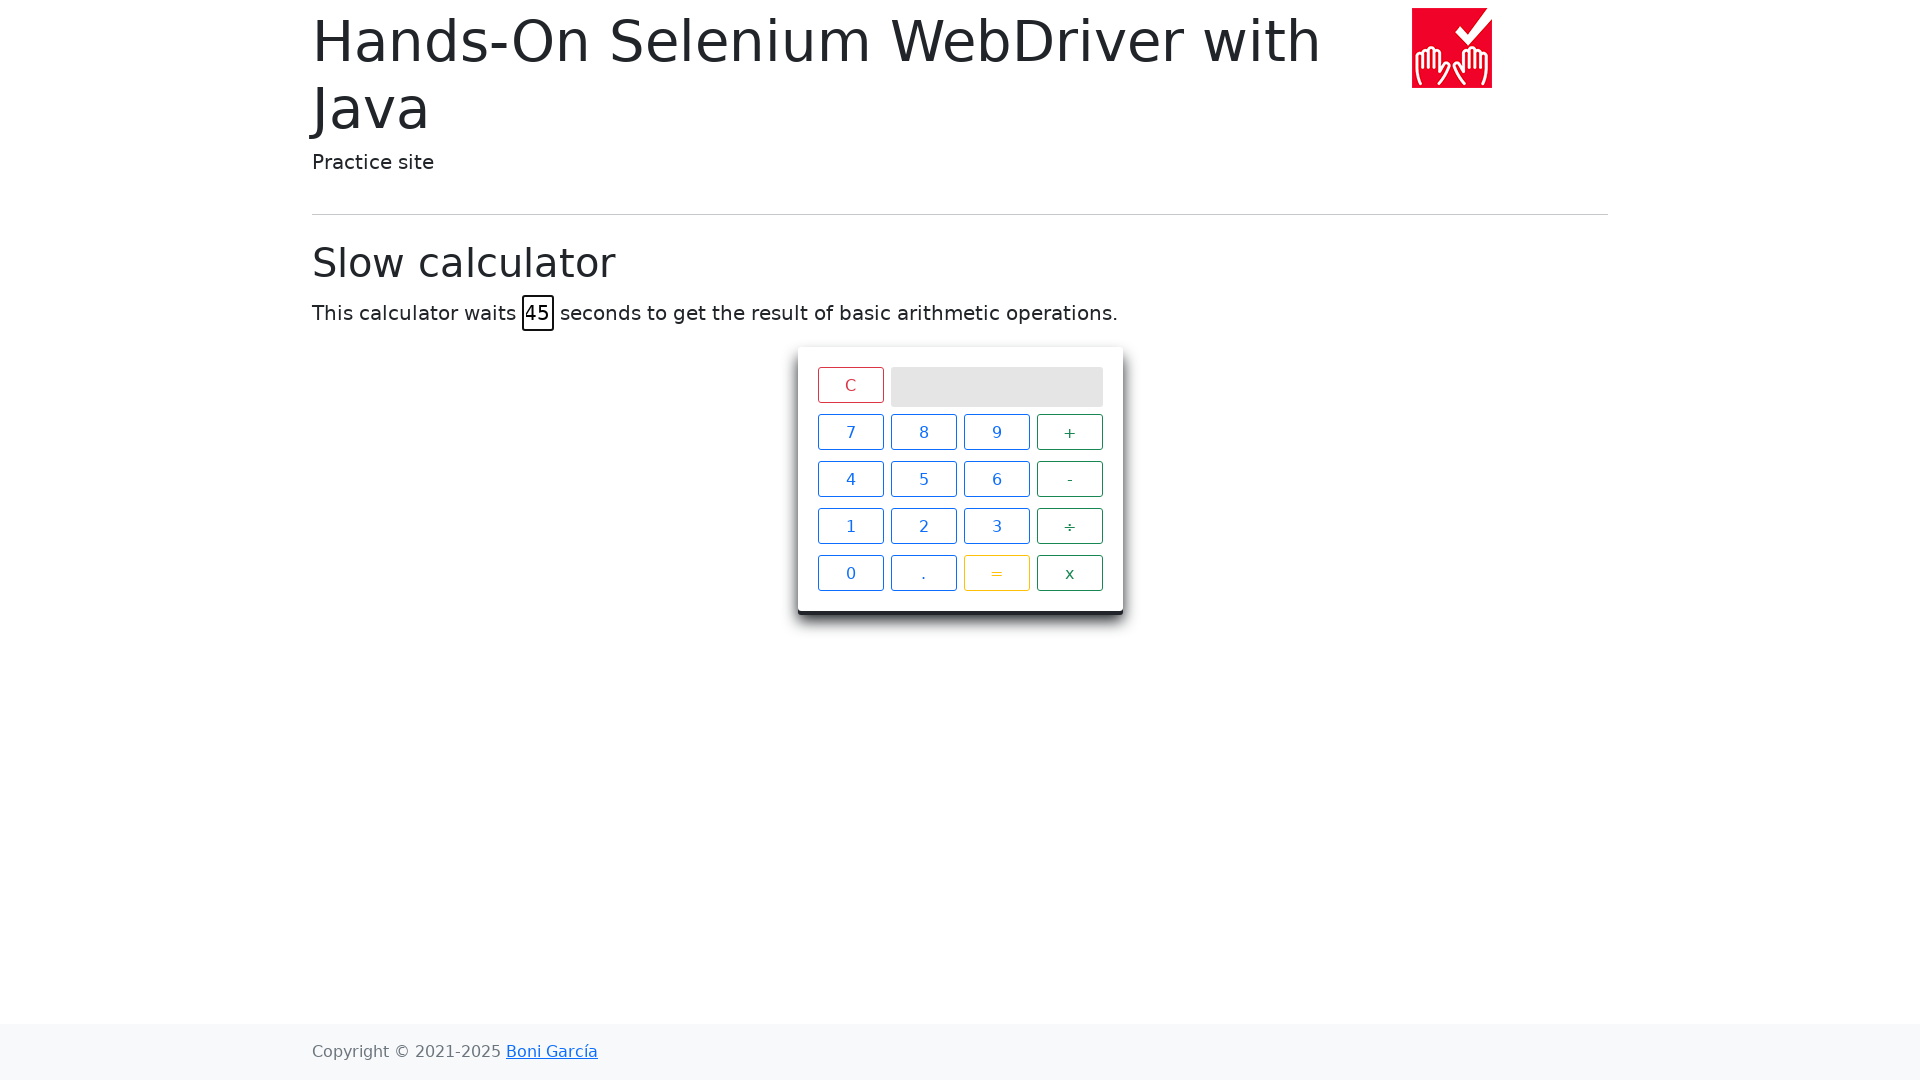

Clicked calculator button 7 at (850, 432) on xpath=//span[text()='7']
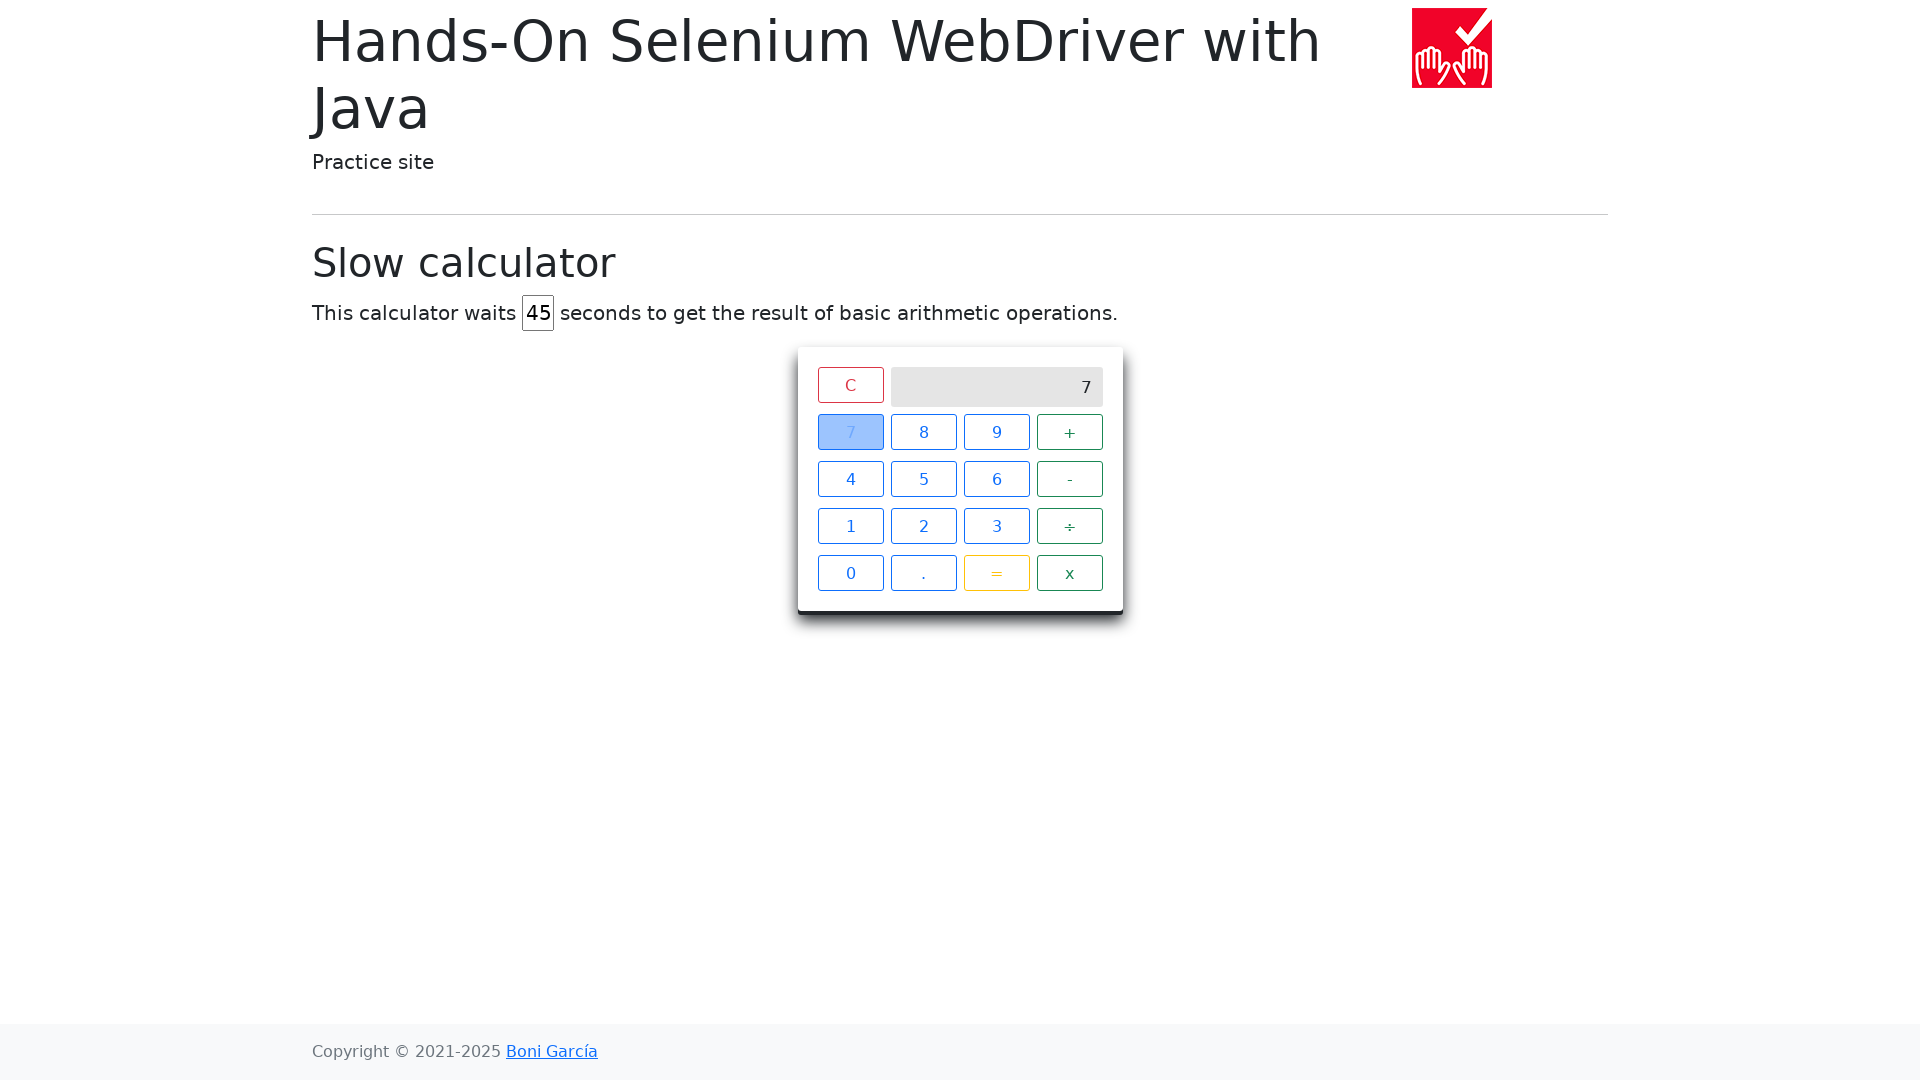

Clicked calculator button + at (1070, 432) on xpath=//span[text()='+']
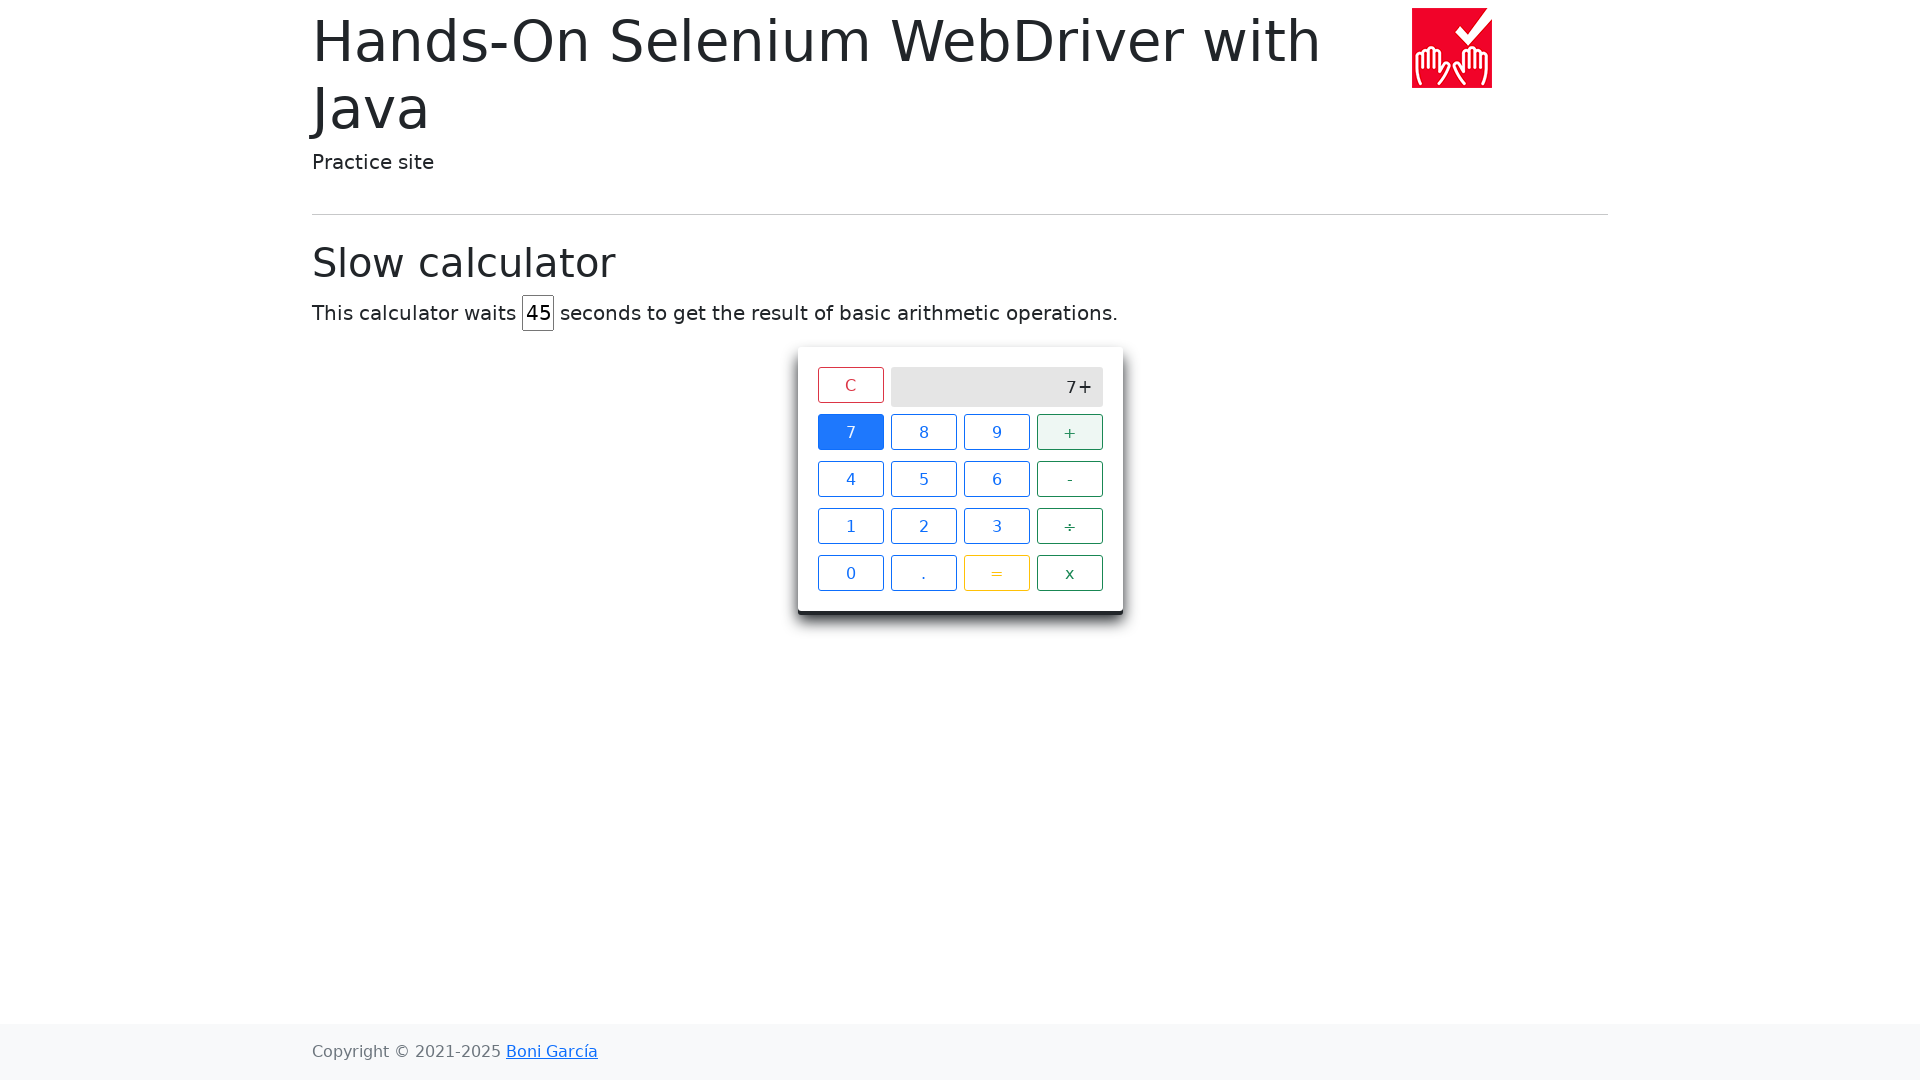

Clicked calculator button 8 at (924, 432) on xpath=//span[text()='8']
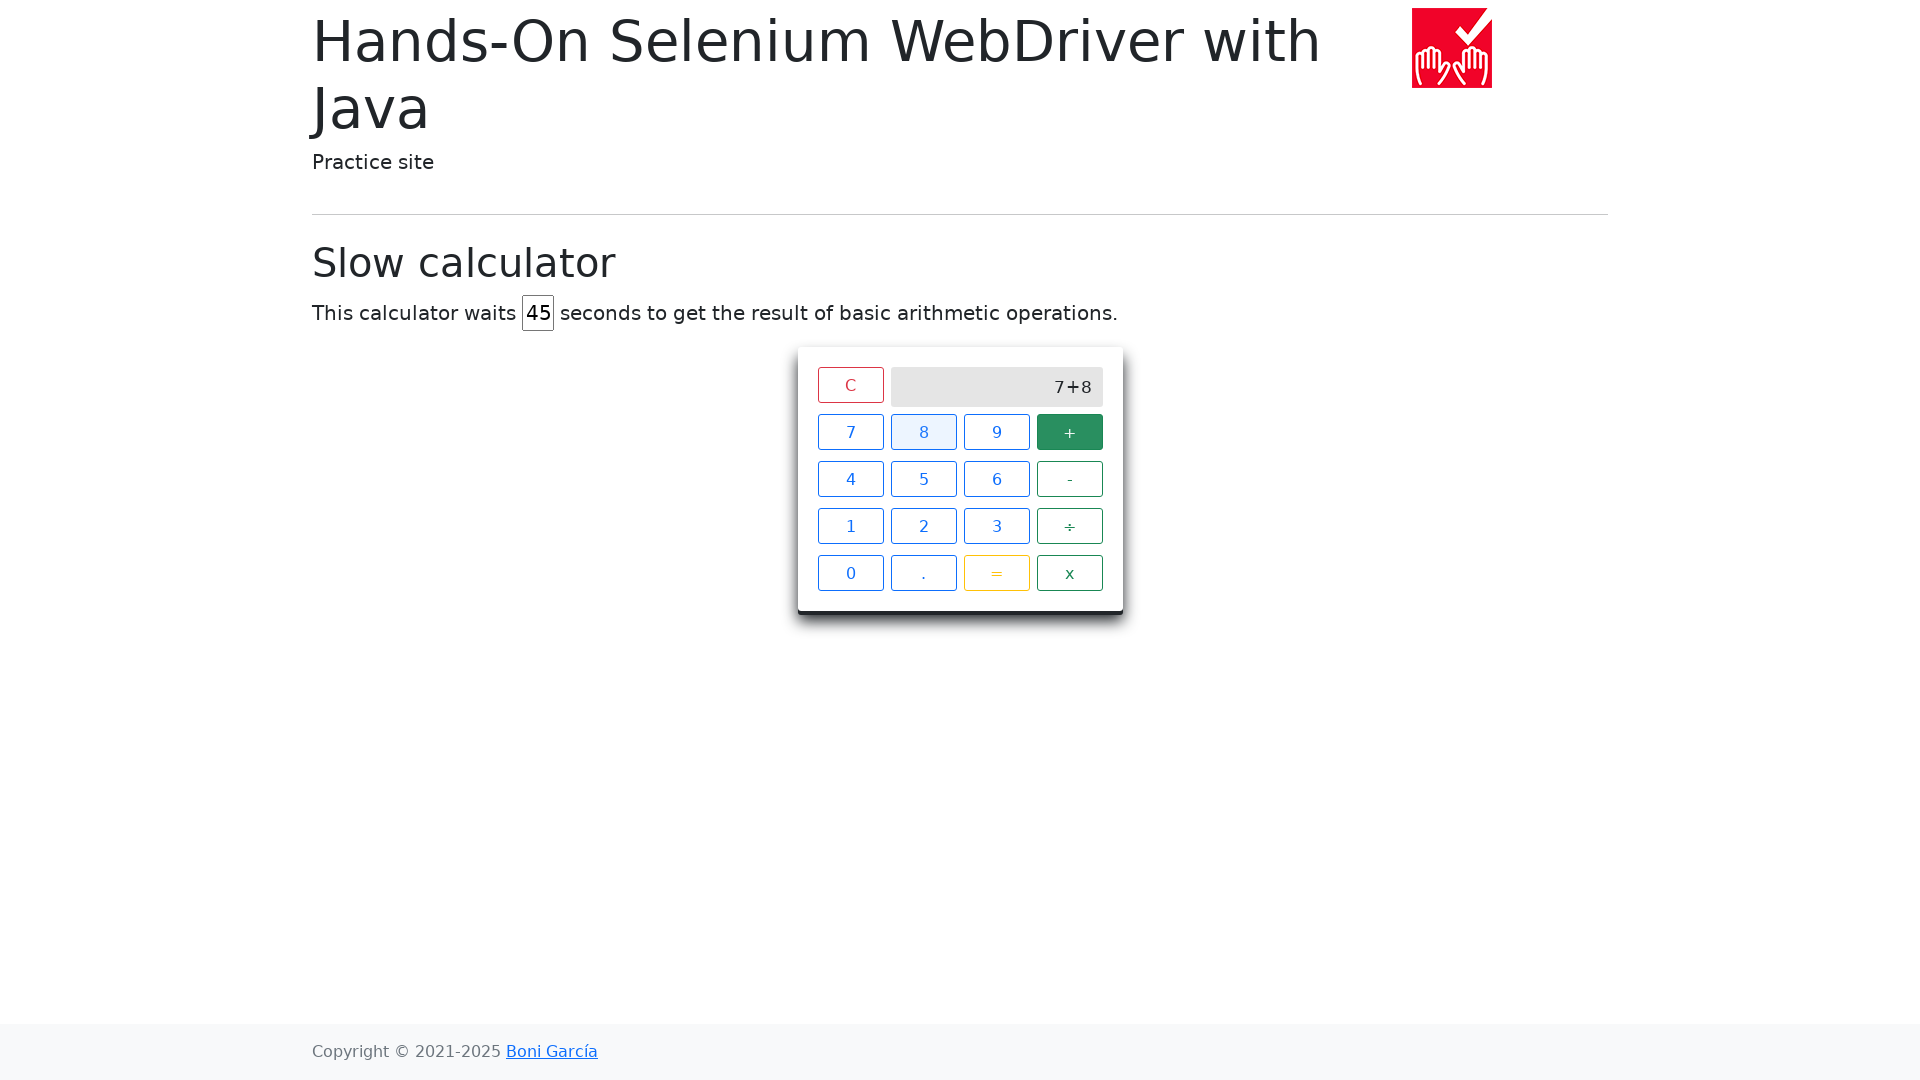

Clicked calculator button = to execute addition at (996, 573) on xpath=//span[text()='=']
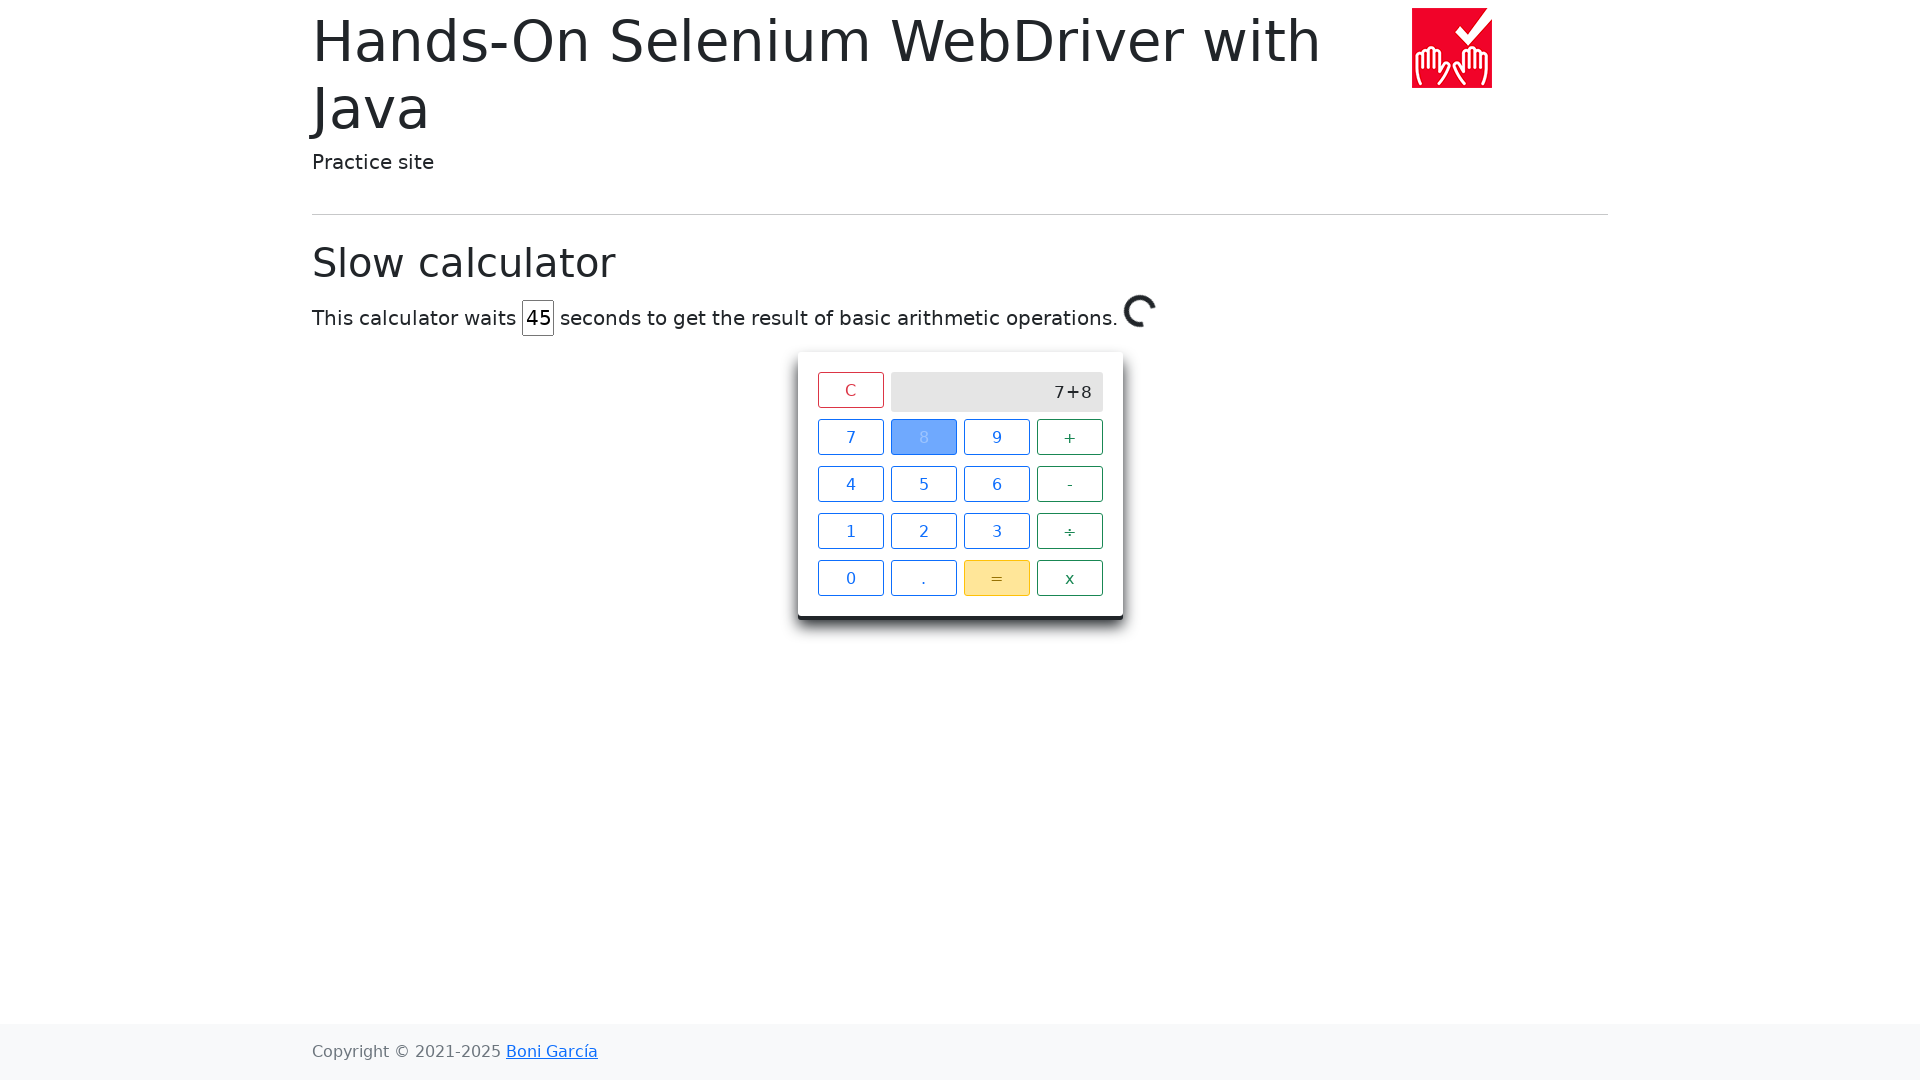

Result screen element is visible
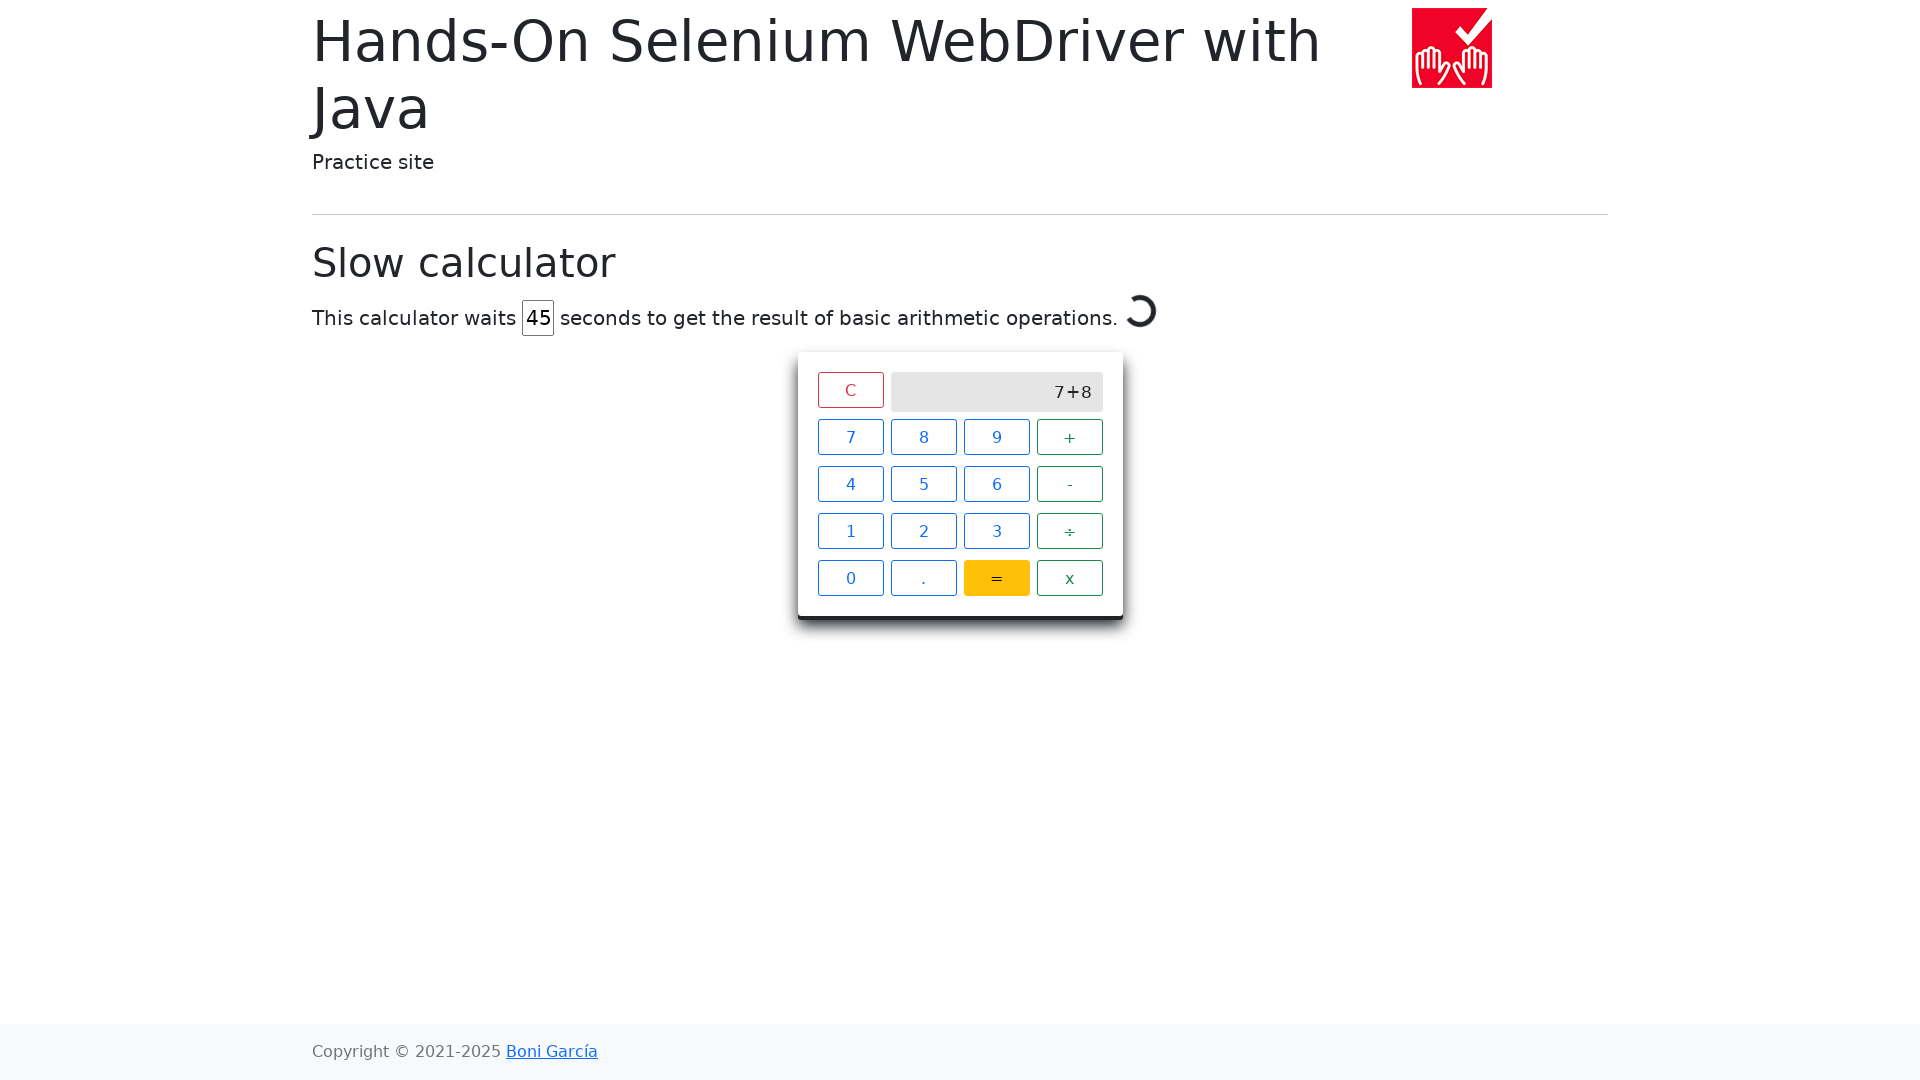

Verified result displays 15 (7 + 8 = 15)
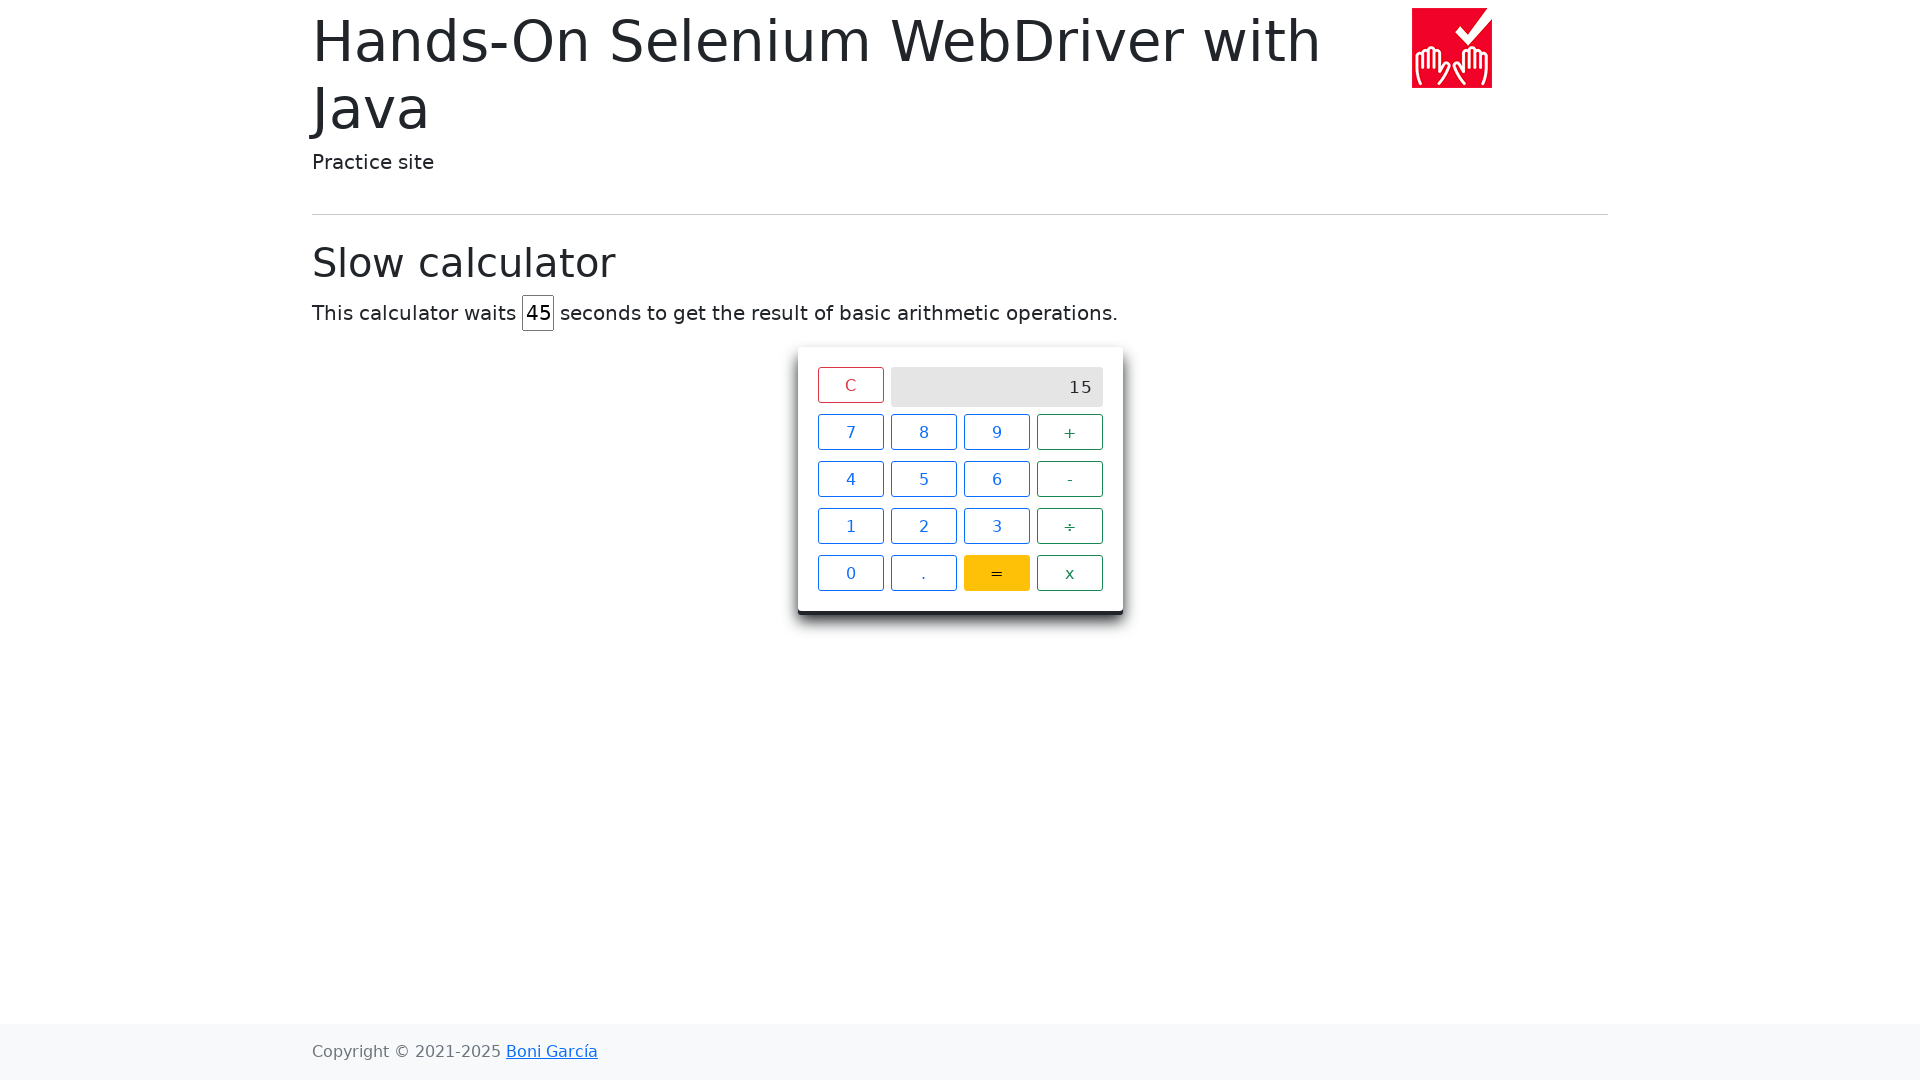

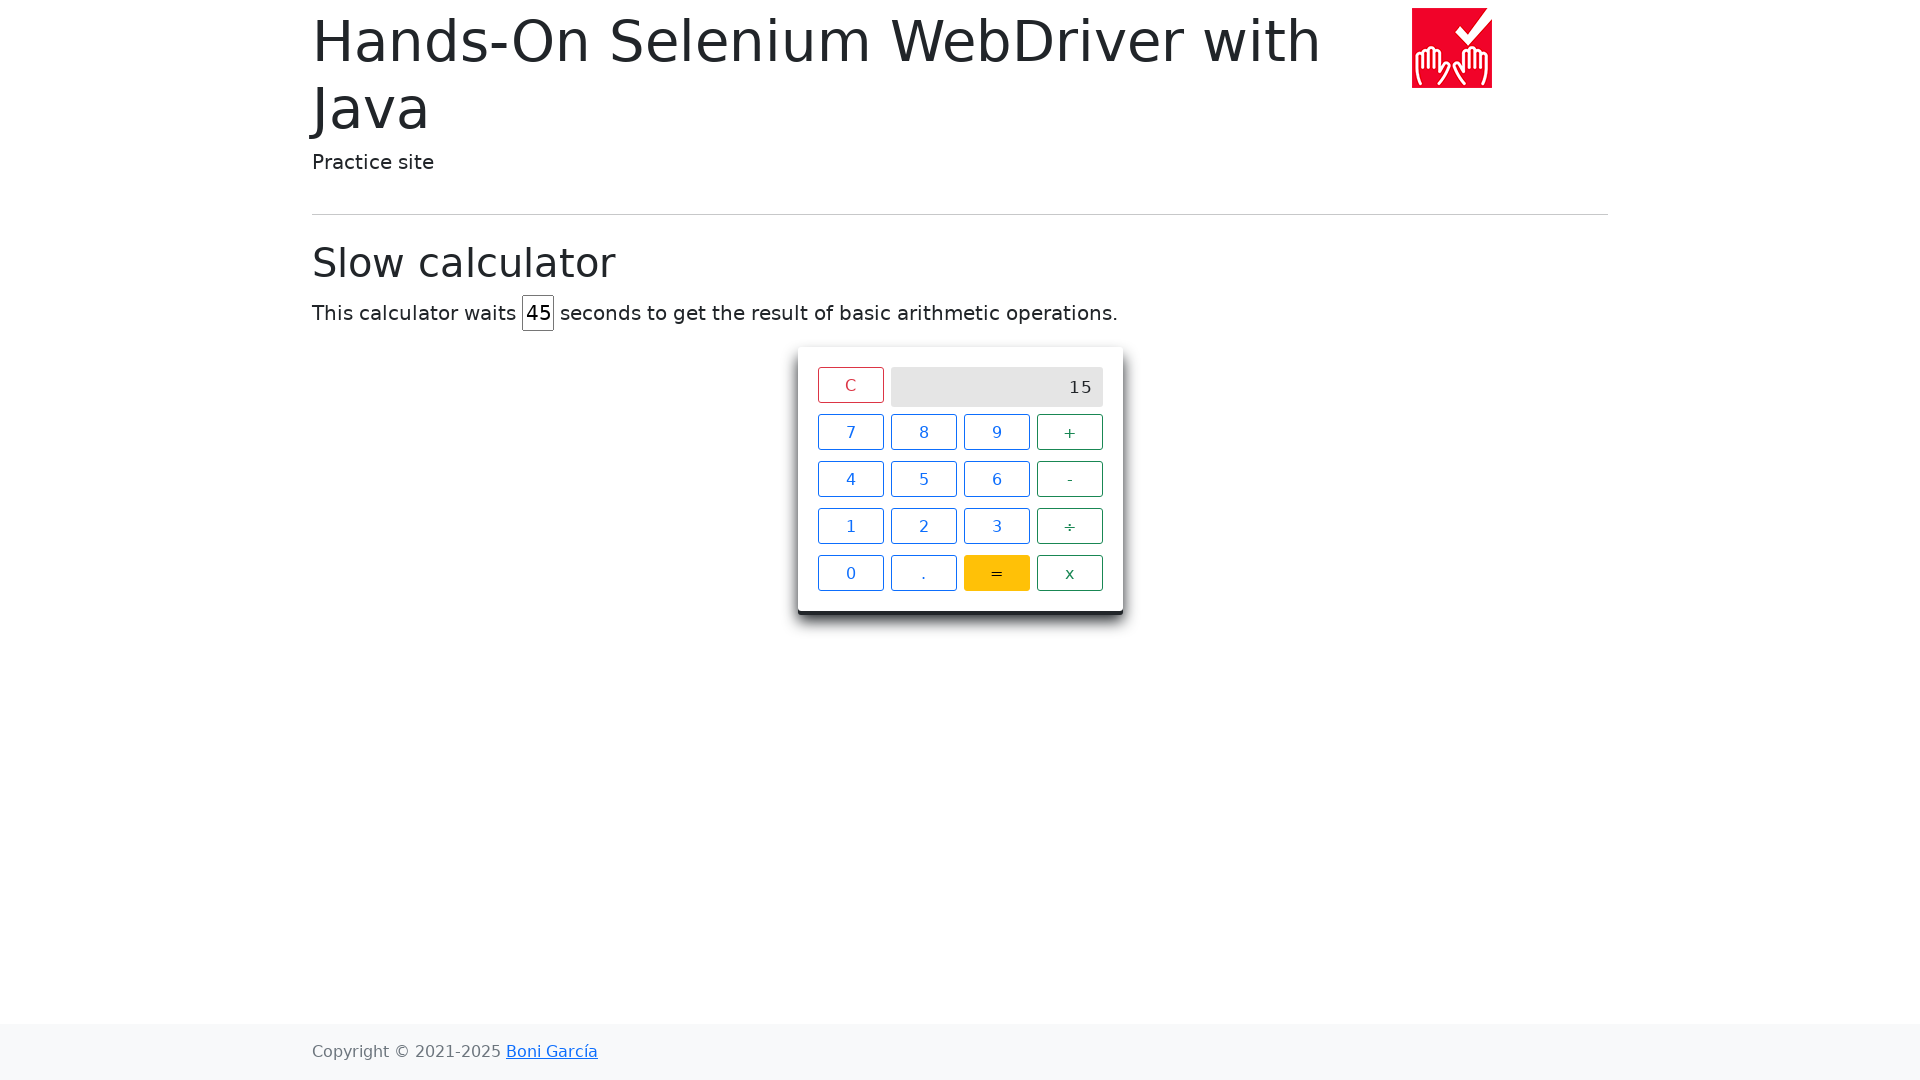